Navigates to a Selenium test page and clicks the log with stacktrace button to trigger a JS error with stack trace

Starting URL: https://www.selenium.dev/selenium/web/bidi/logEntryAdded.html

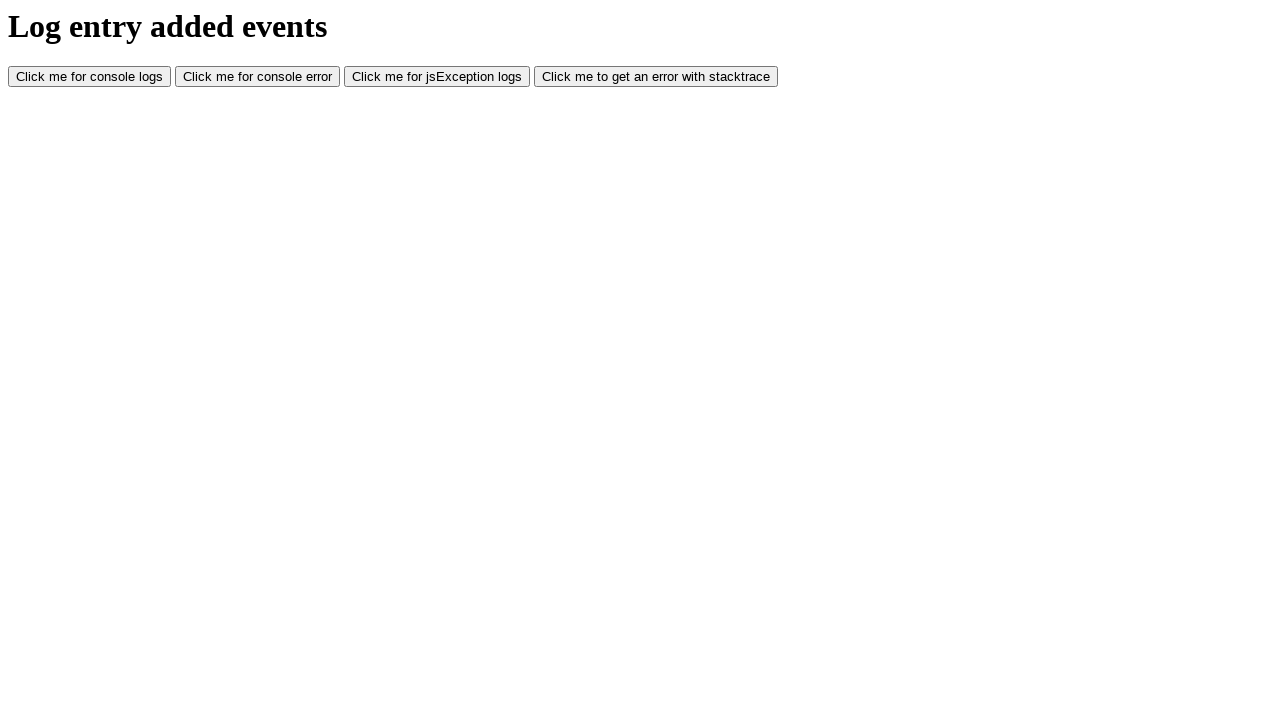

Navigated to Selenium bidi logEntryAdded test page
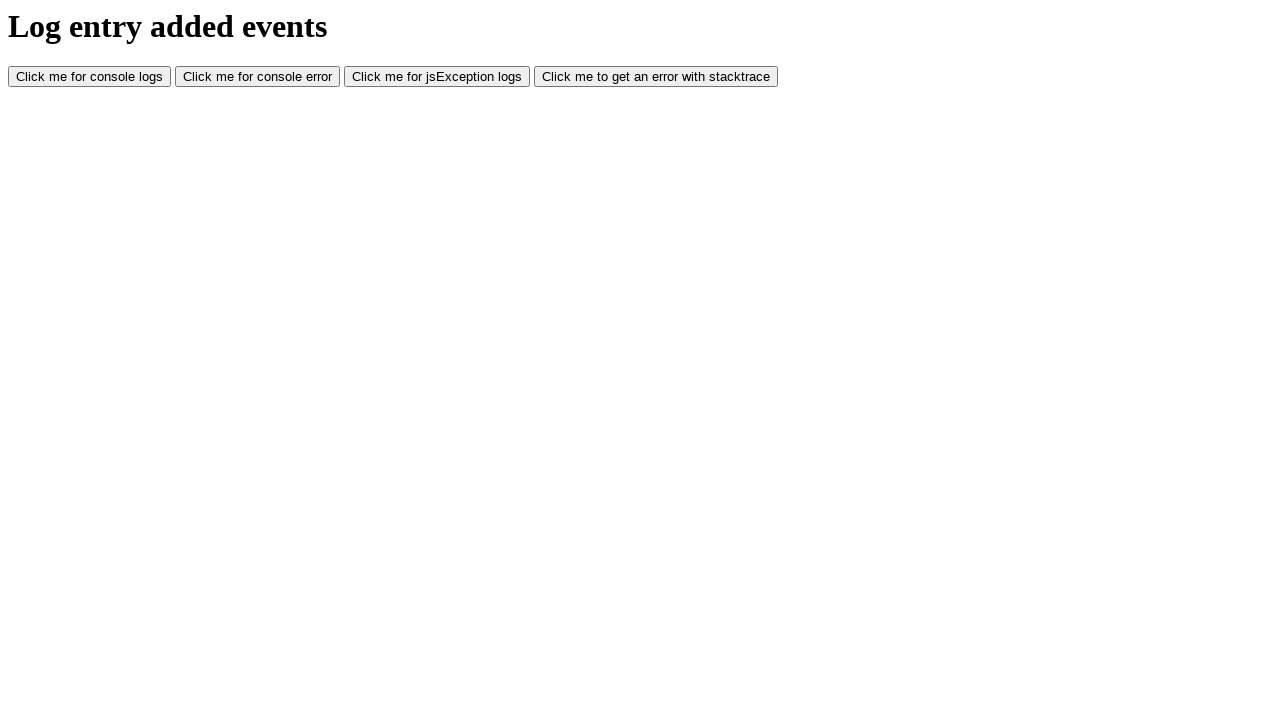

Clicked the log with stacktrace button to trigger JS error at (656, 77) on xpath=//button[@id='logWithStacktrace']
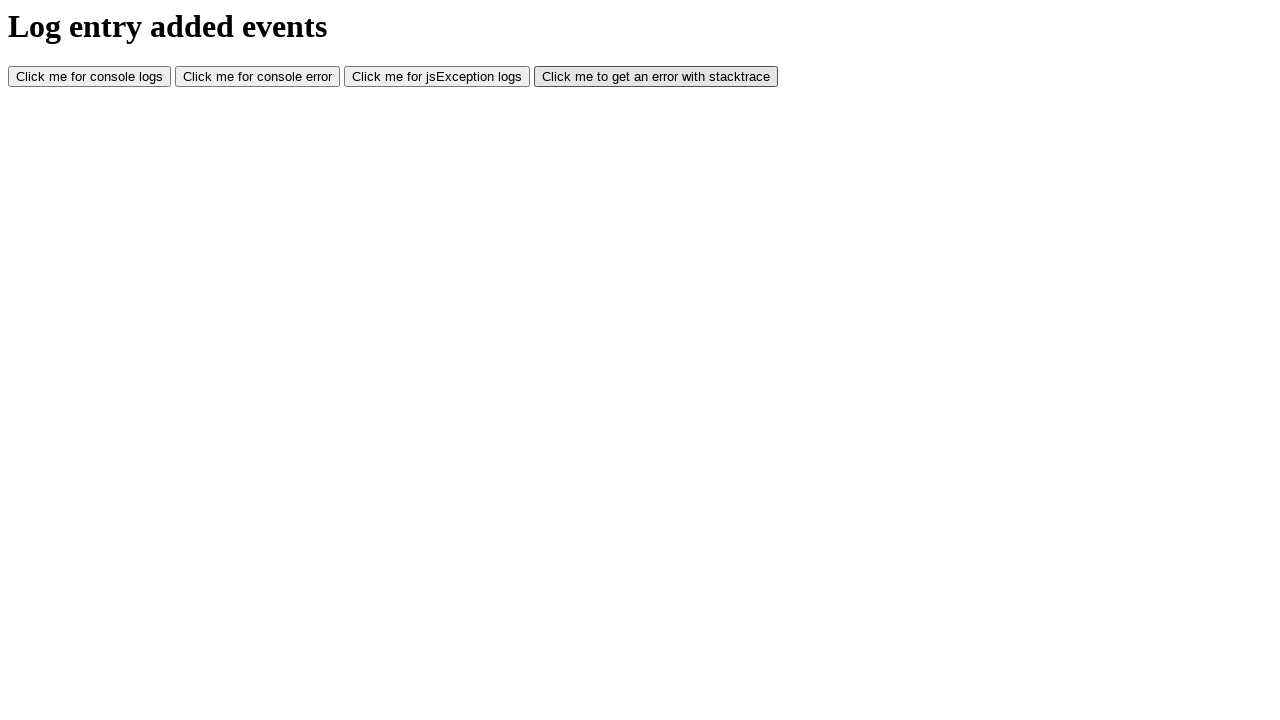

Waited 1 second for JS exception to trigger
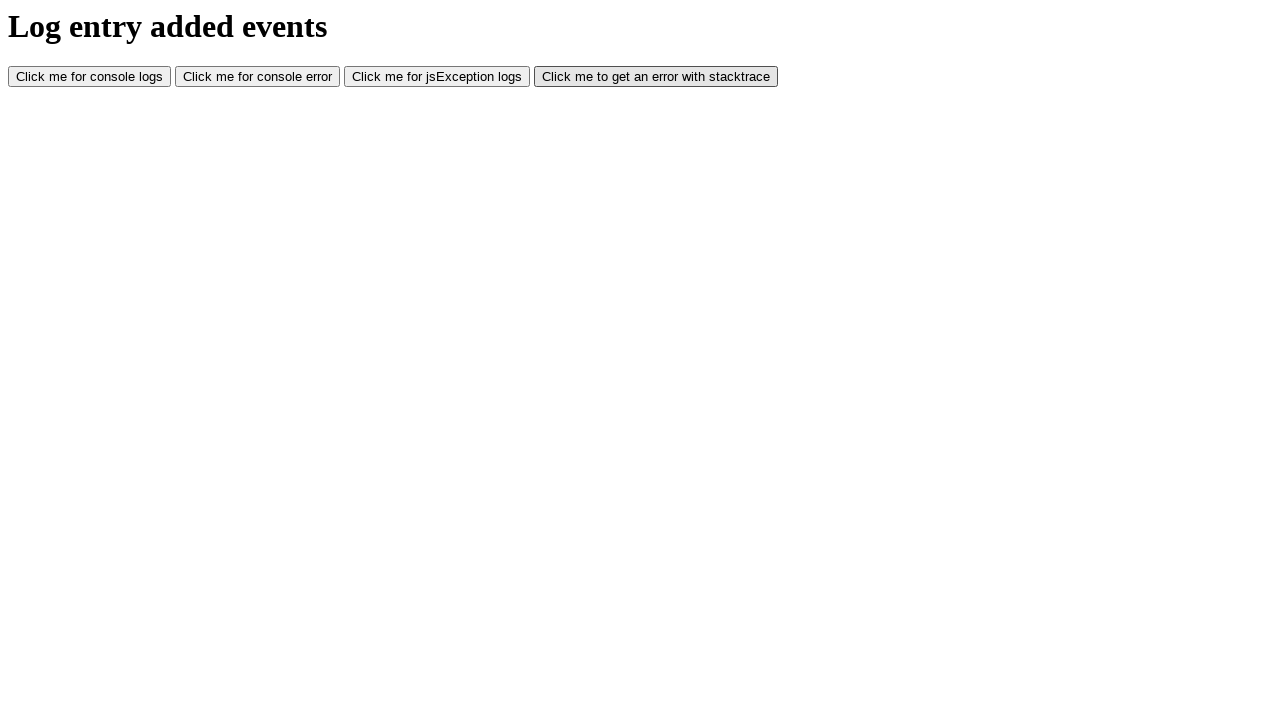

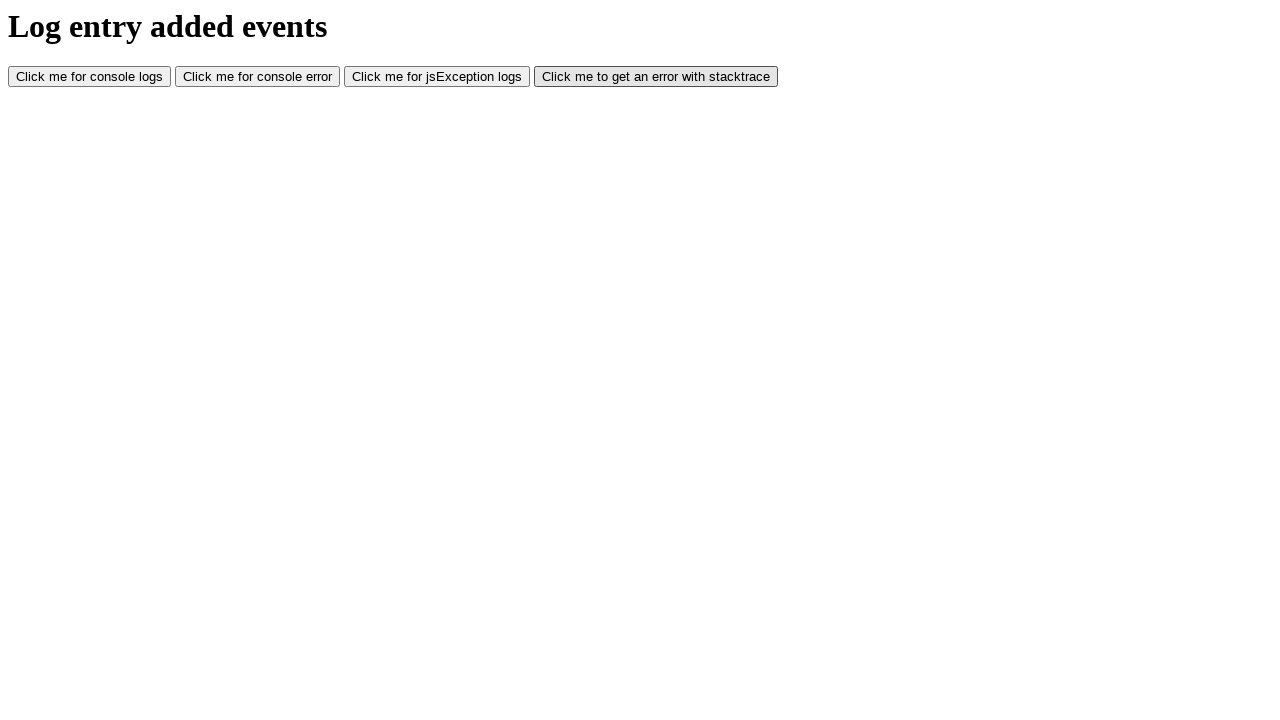